Tests the Next Analyze Features button after skipping demo

Starting URL: https://neuronpedia.org/gemma-scope#microscope

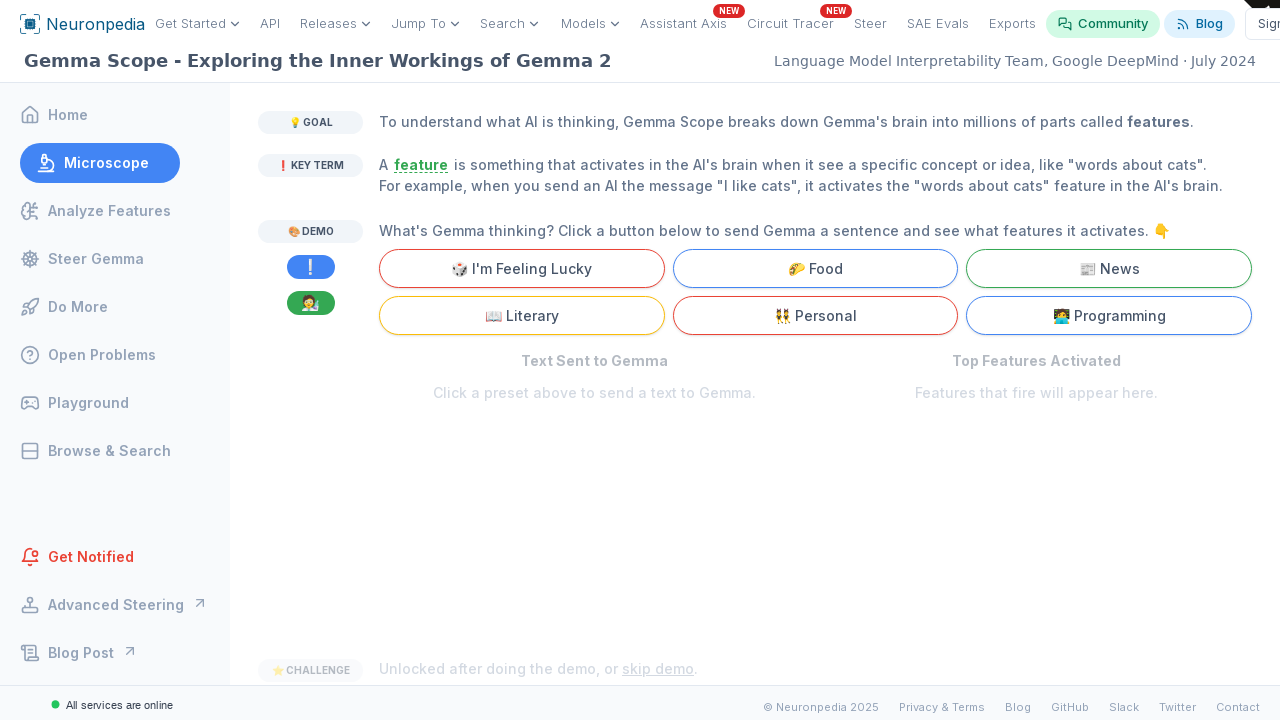

Clicked second skip demo button at (658, 548) on internal:text="skip demo"i >> nth=1
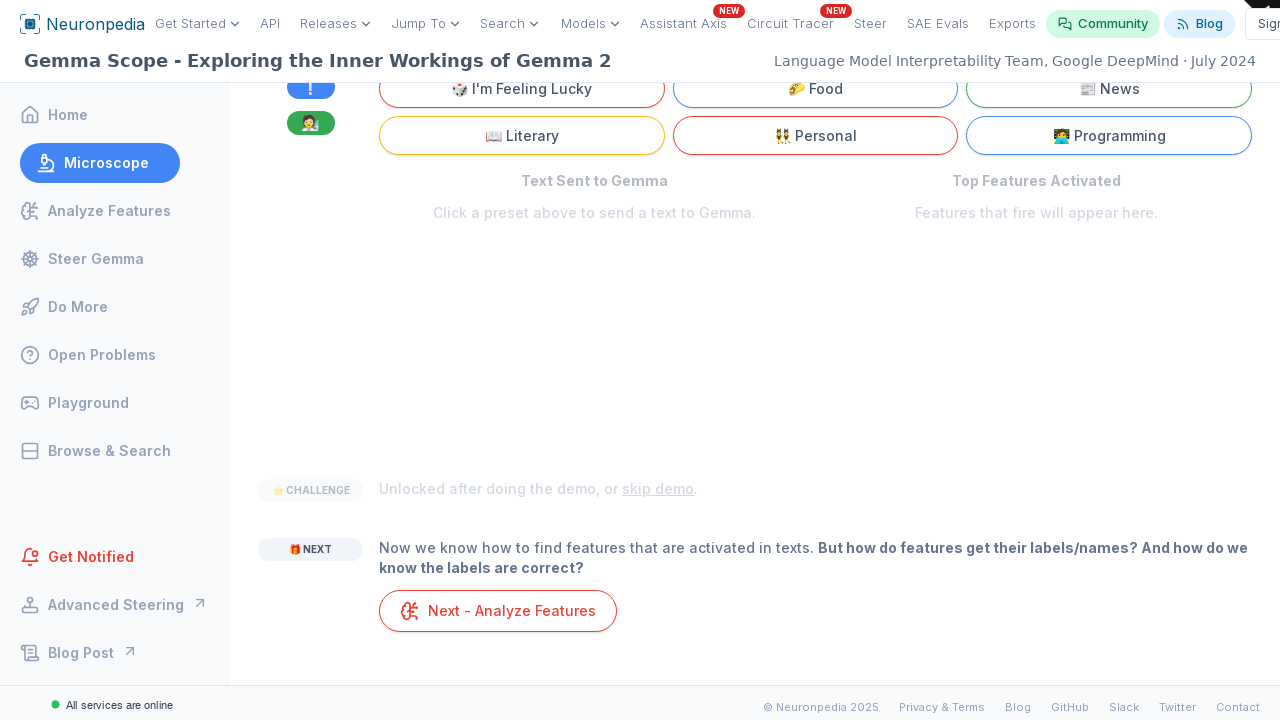

Clicked Next - Analyze Features button at (498, 611) on internal:text=" Next - Analyze Features"i
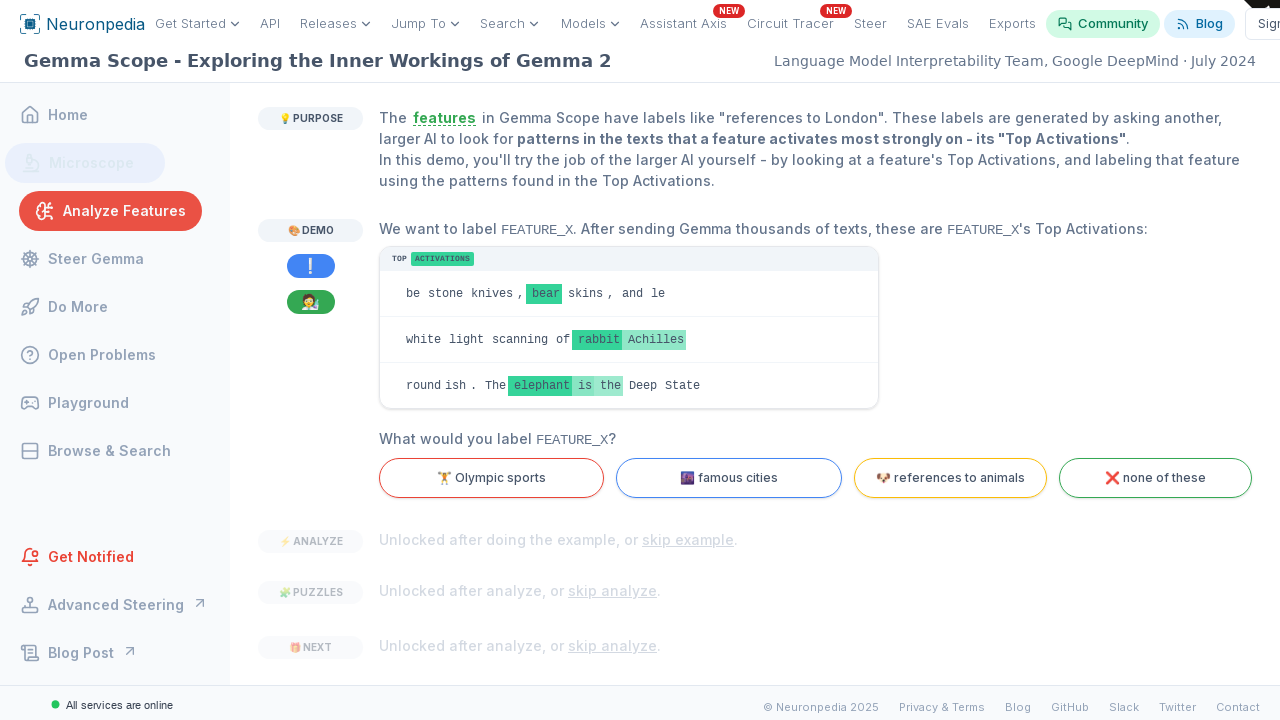

Verified URL changed to analyze view
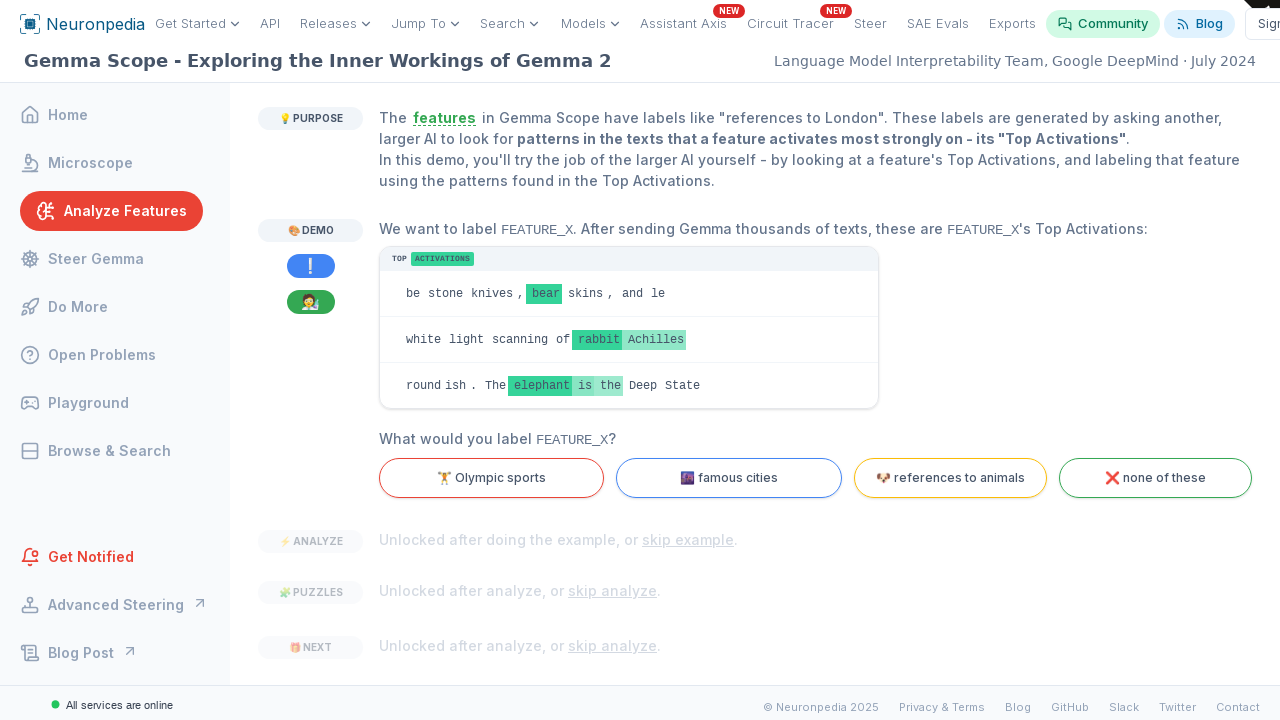

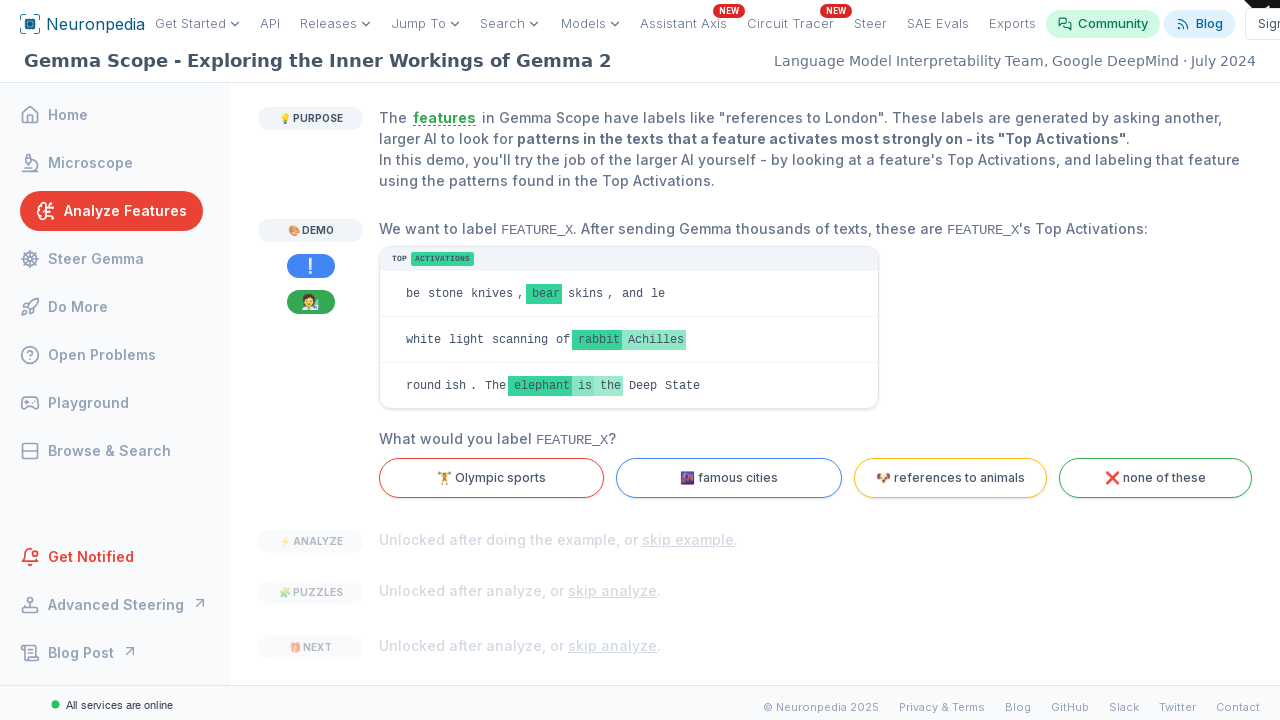